Navigates to an automation practice page and interacts with a web table to verify table structure and content

Starting URL: https://rahulshettyacademy.com/AutomationPractice/

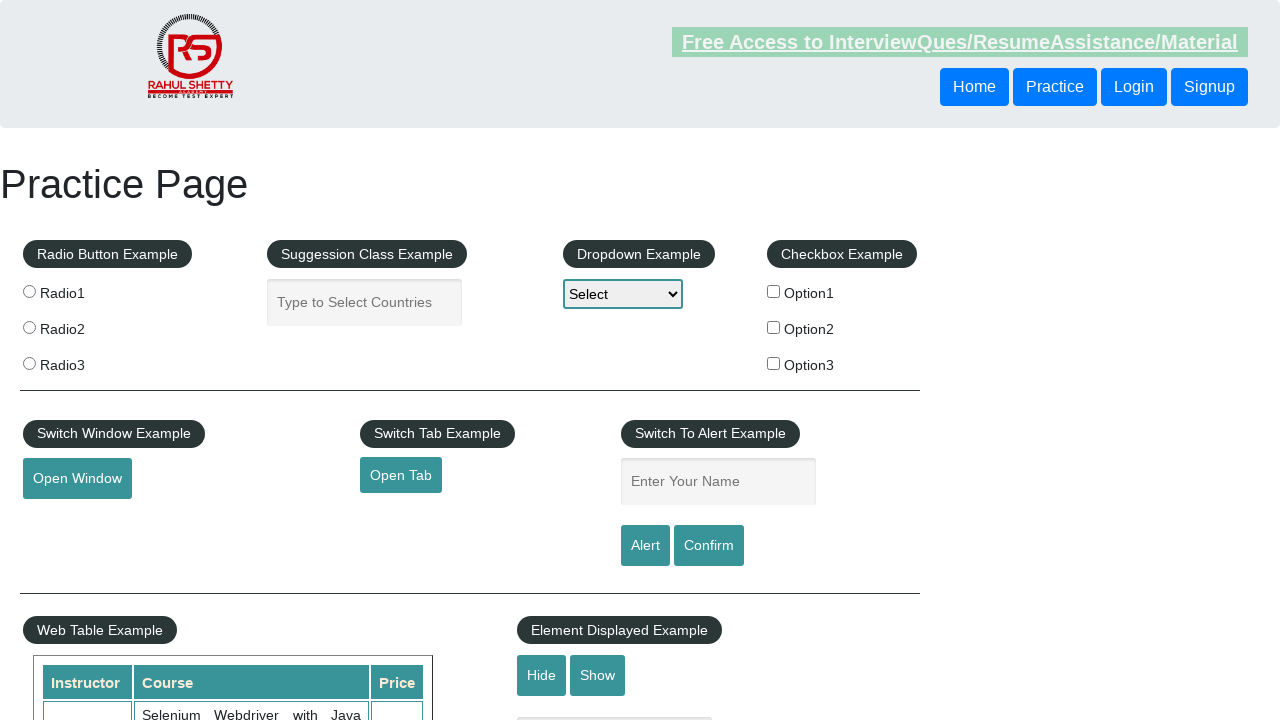

Waited for web table element with id 'product' to be present
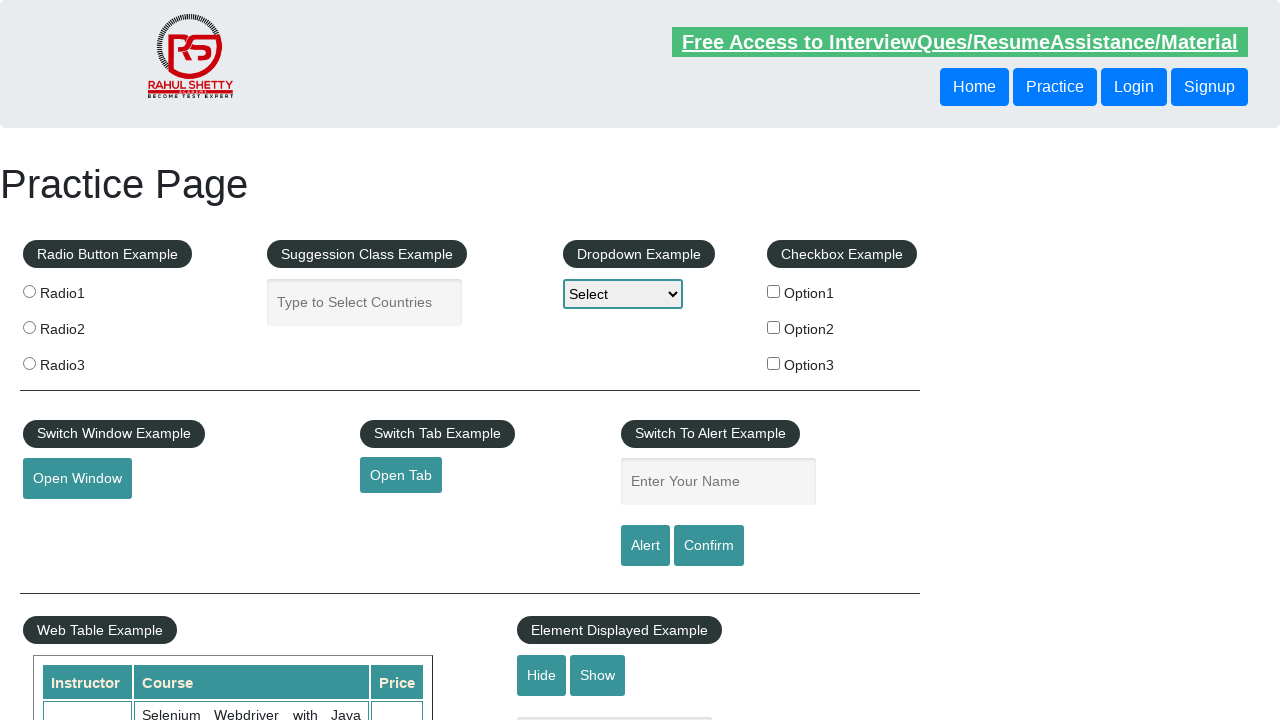

Located the web table element
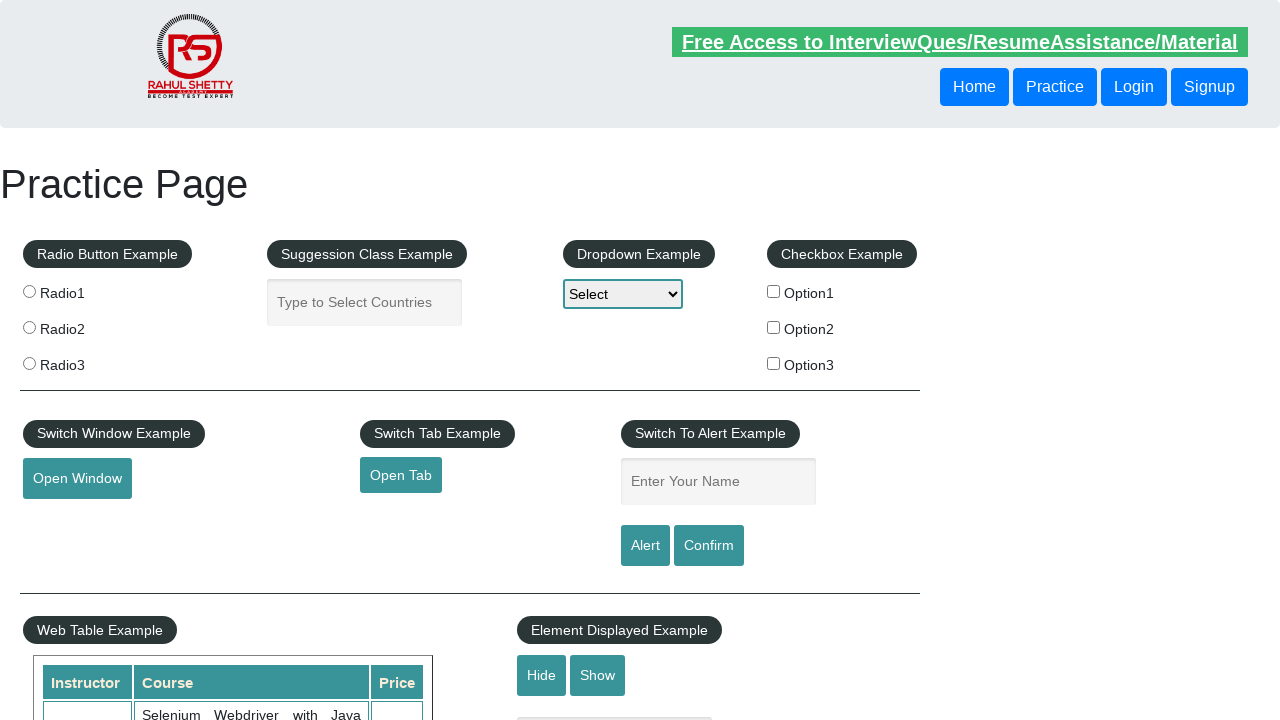

Retrieved all rows from the web table
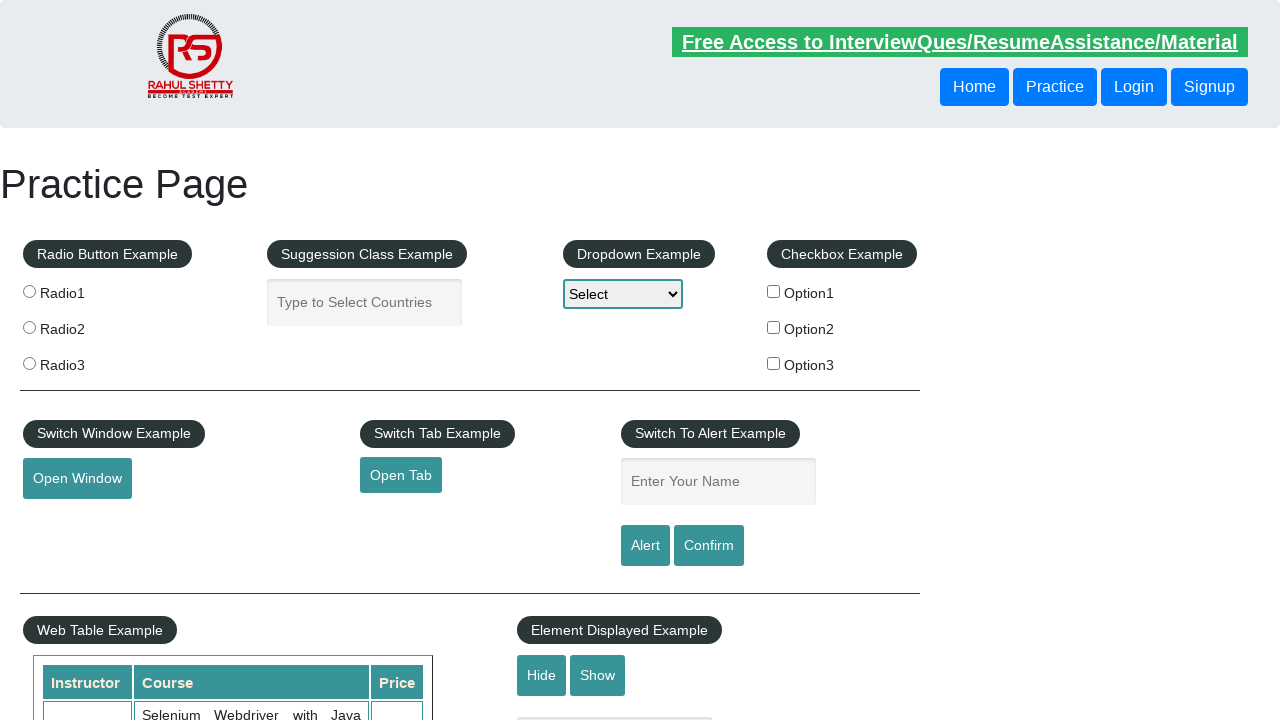

Verified that table contains rows
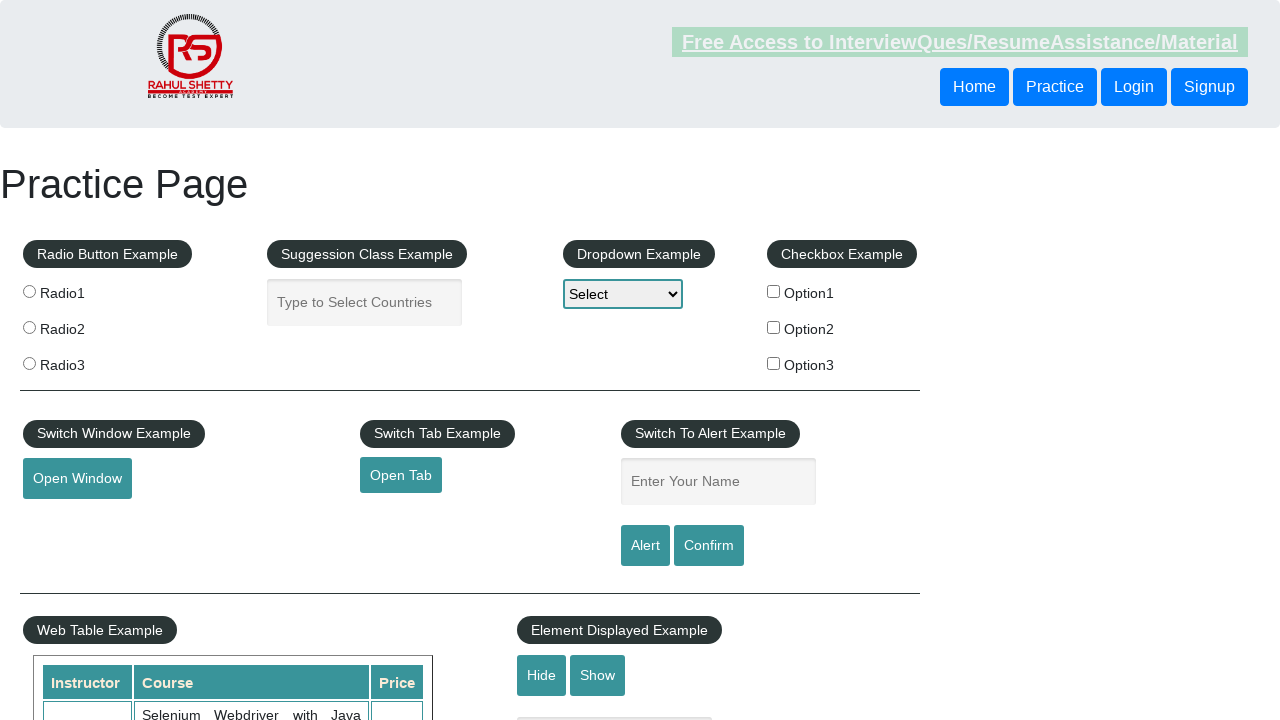

Retrieved all cells from the third row of the table
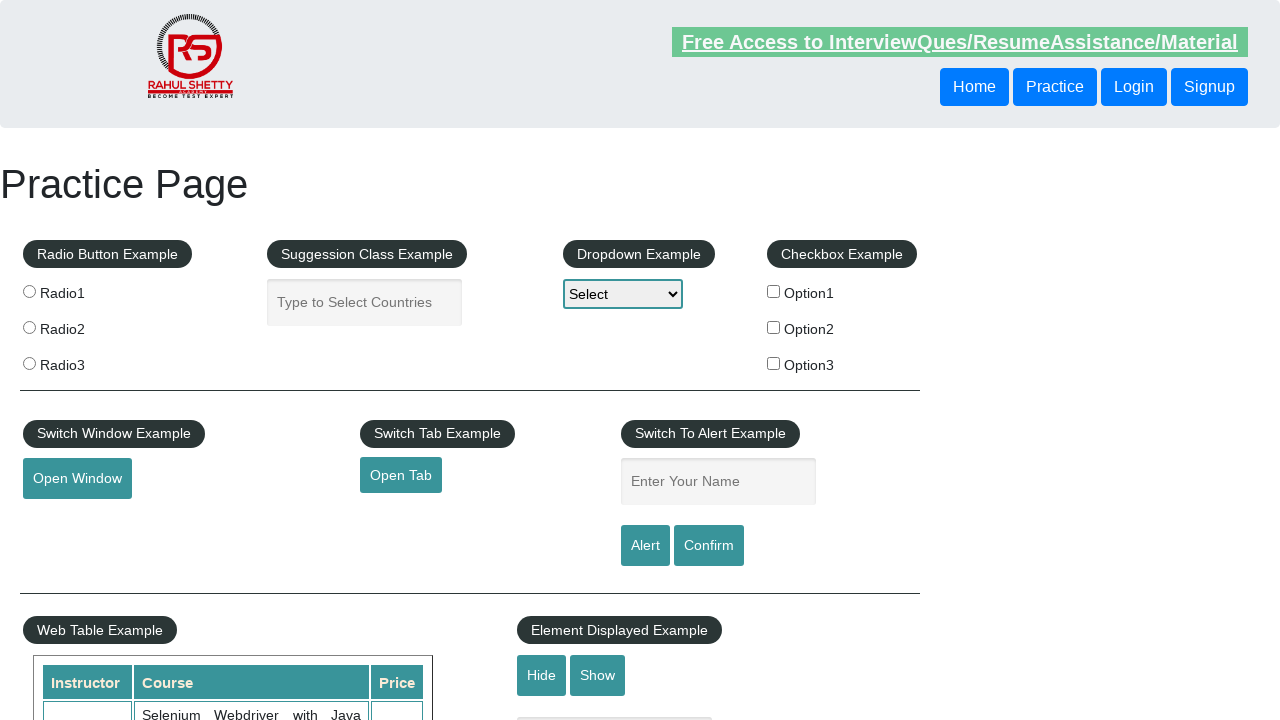

Retrieved text content from first cell of third row
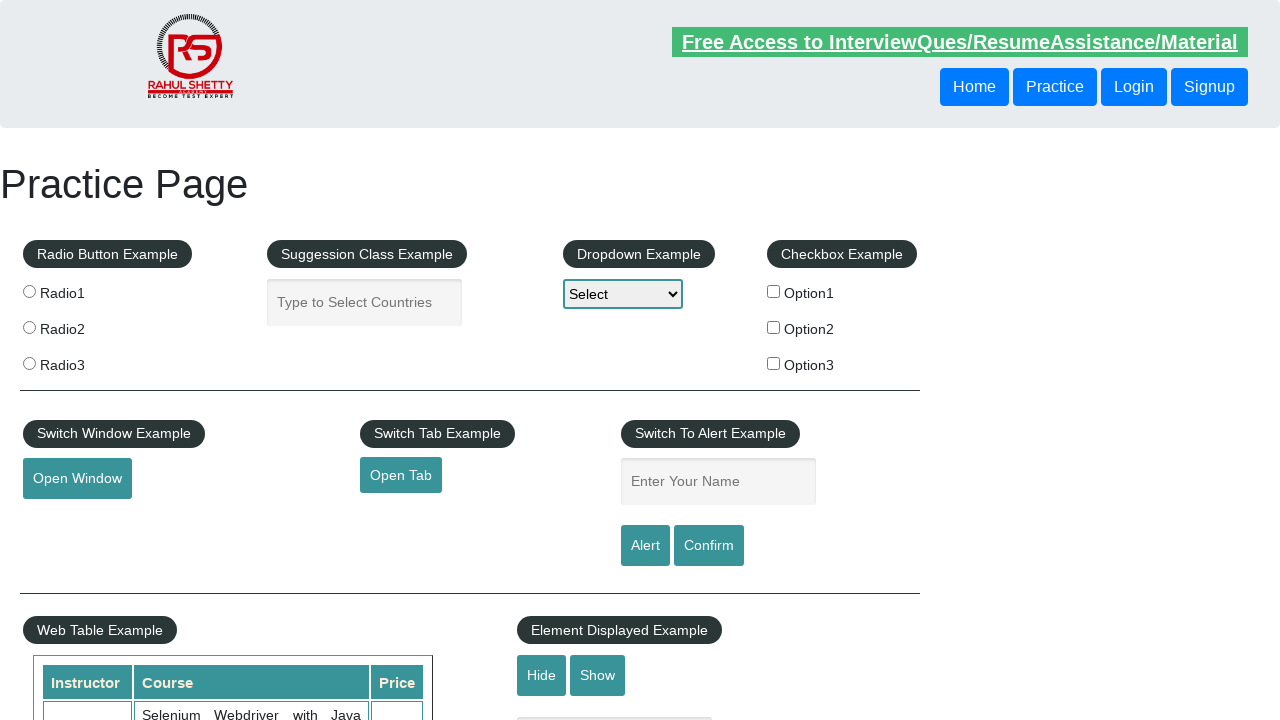

Retrieved text content from second cell of third row
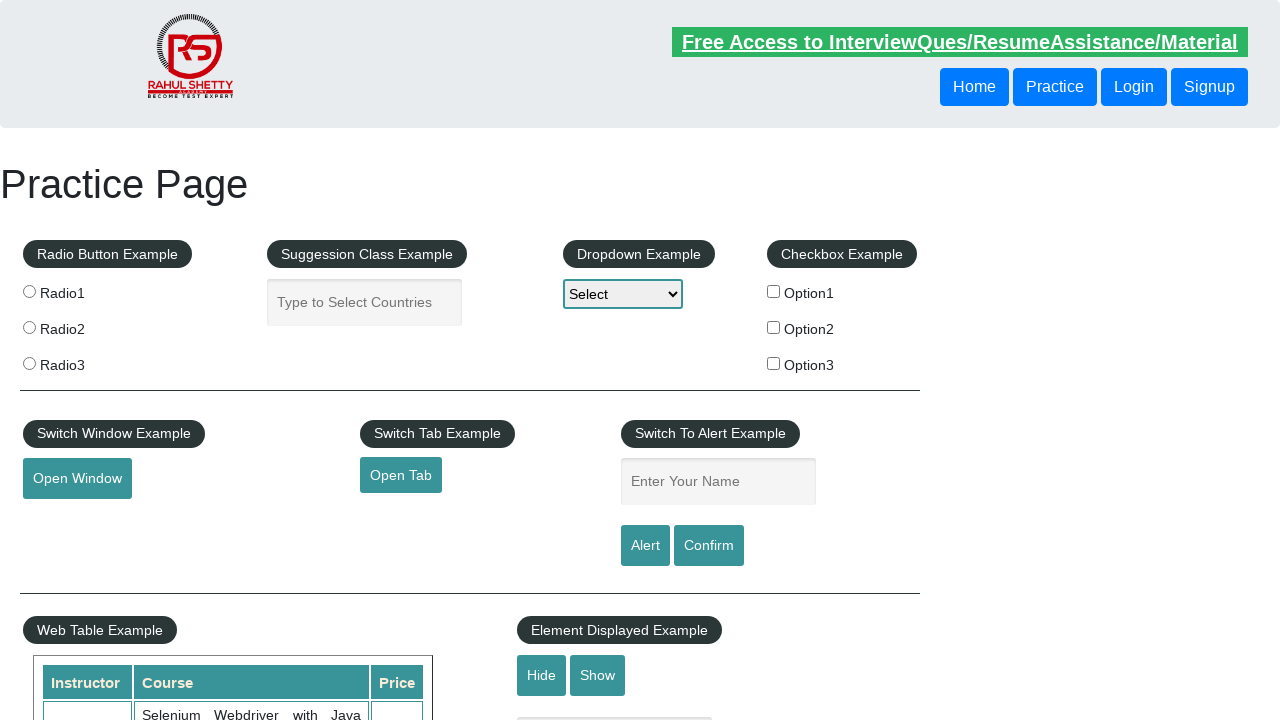

Retrieved text content from third cell of third row
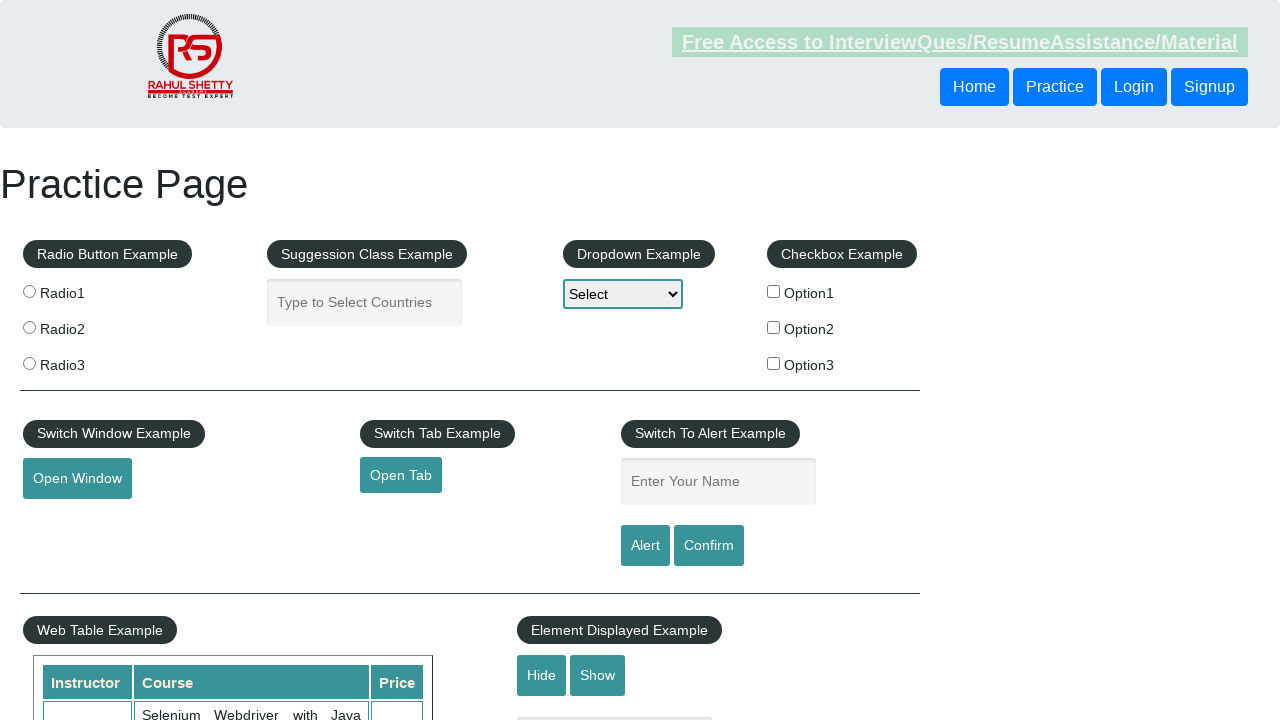

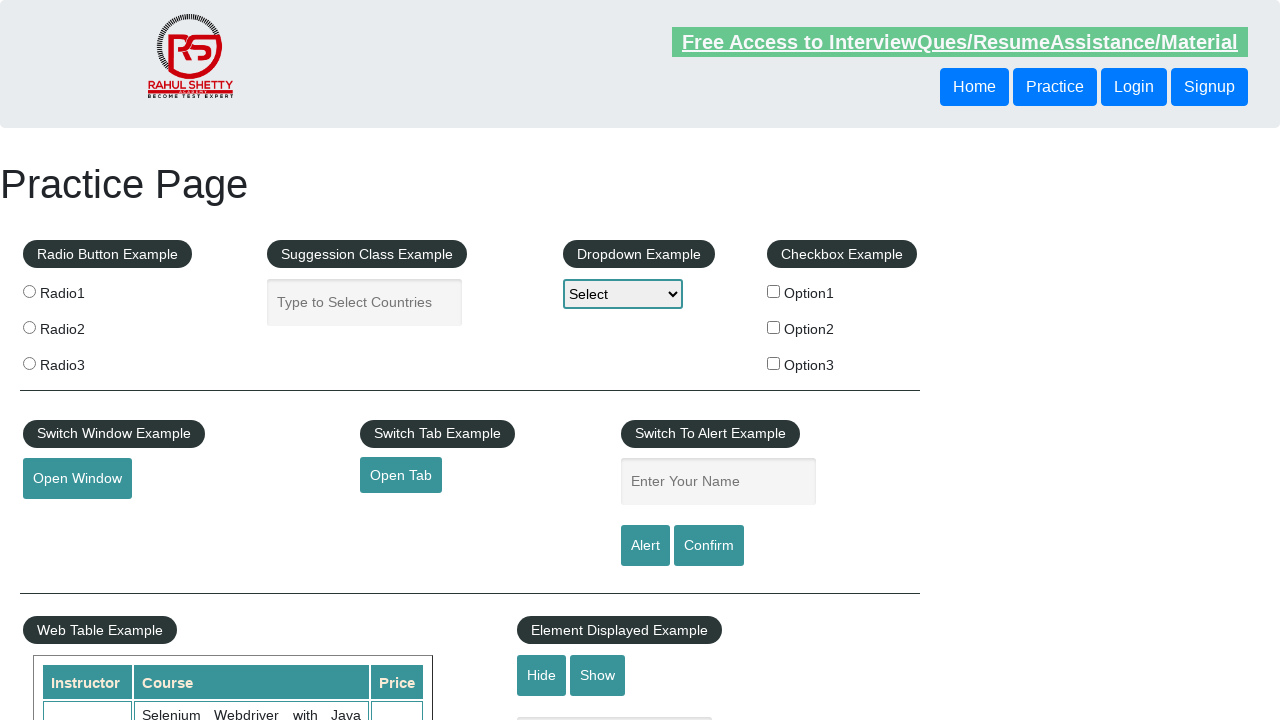